Tests dropdown selection by visible text, selecting Option 1

Starting URL: https://the-internet.herokuapp.com/dropdown

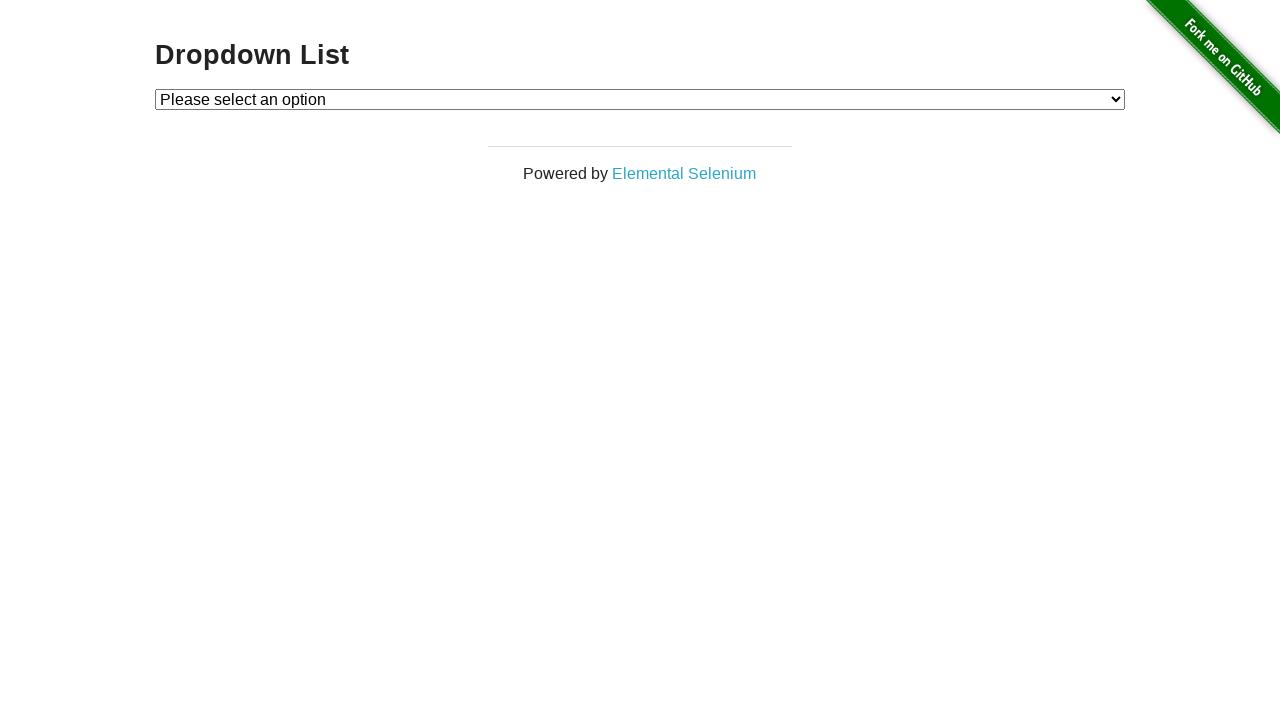

Located dropdown element with id 'dropdown'
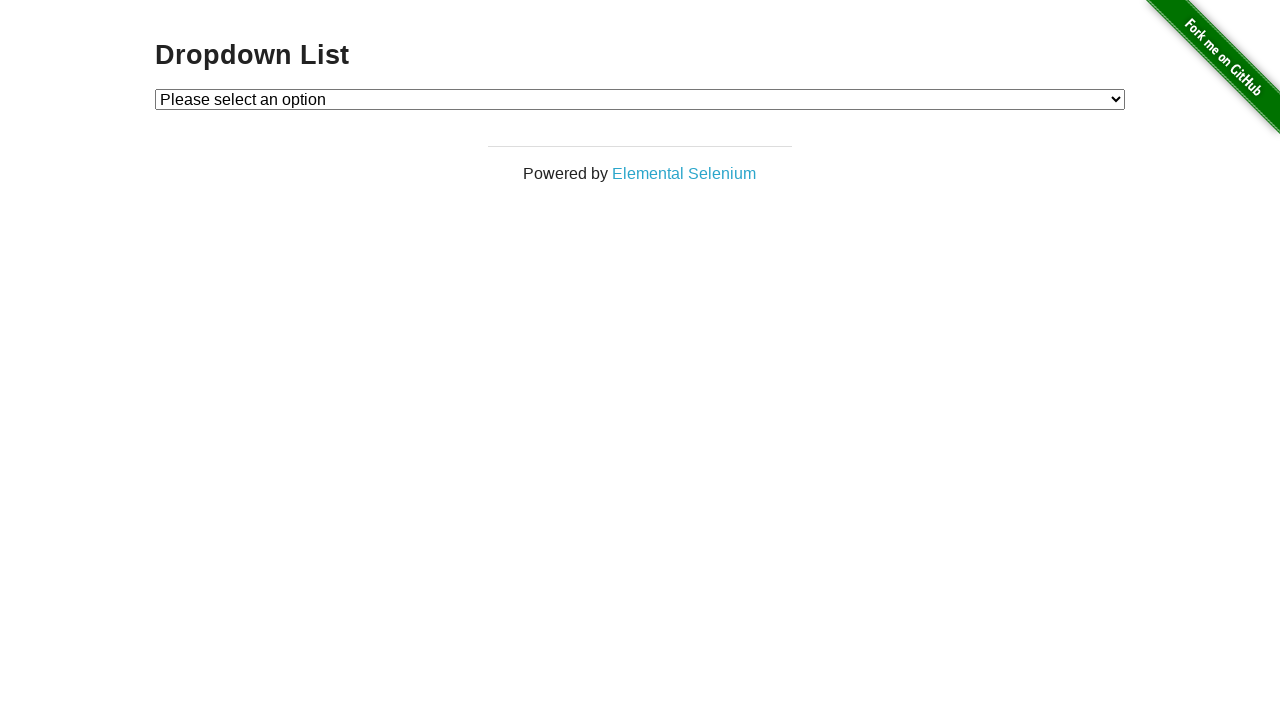

Selected 'Option 1' from dropdown by visible text on #dropdown
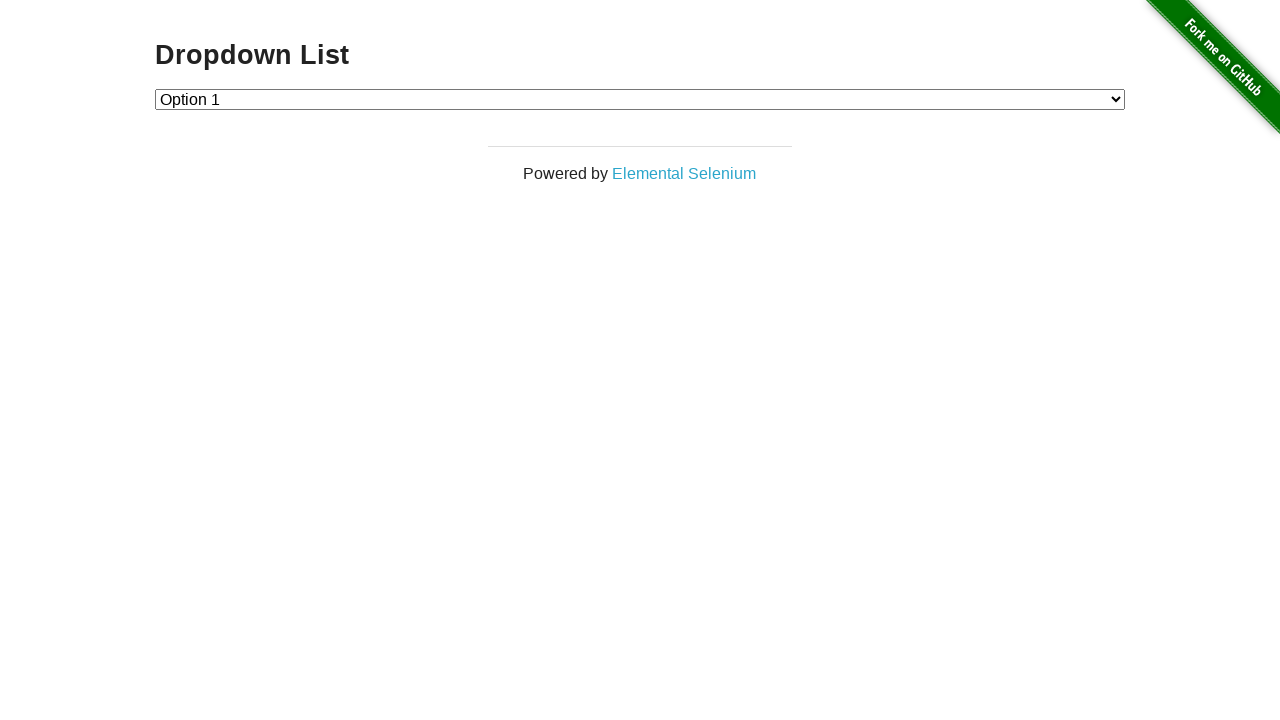

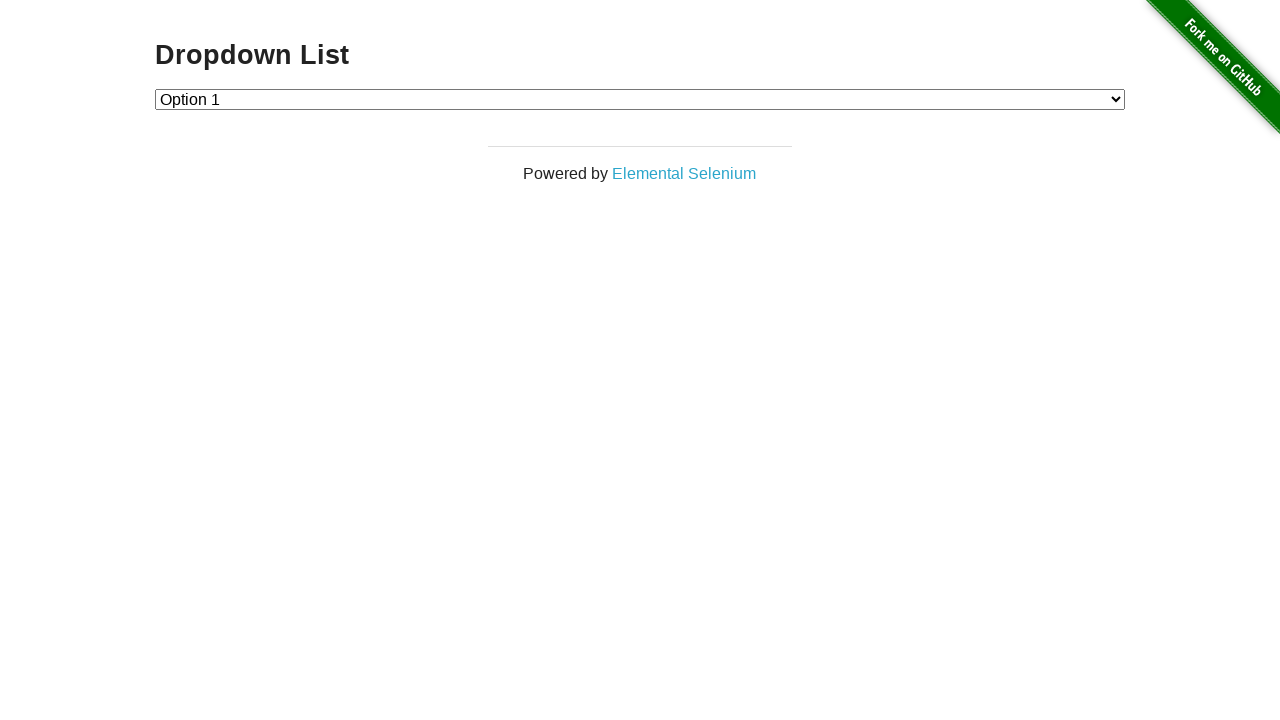